Tests getting the count of child frames within a parent frame by accessing the frame hierarchy.

Starting URL: https://letcode.in/frame

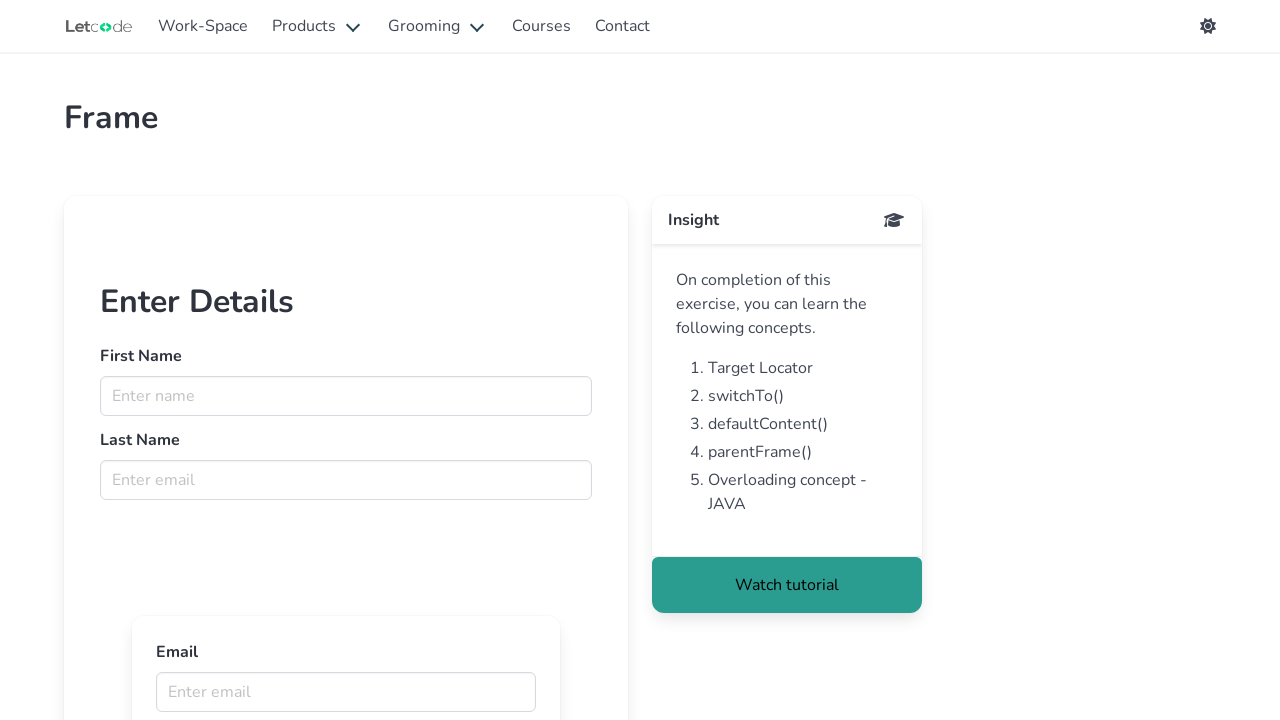

Located frame with name 'firstFr'
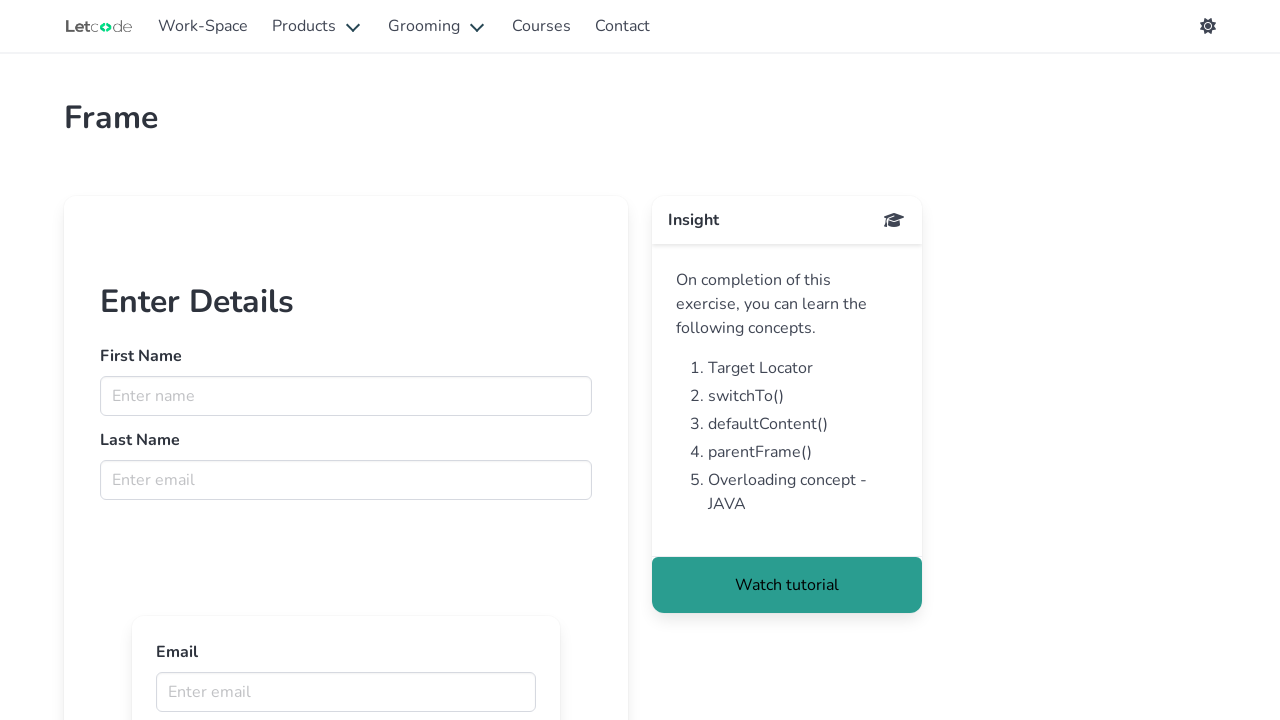

Retrieved child frame count: 4
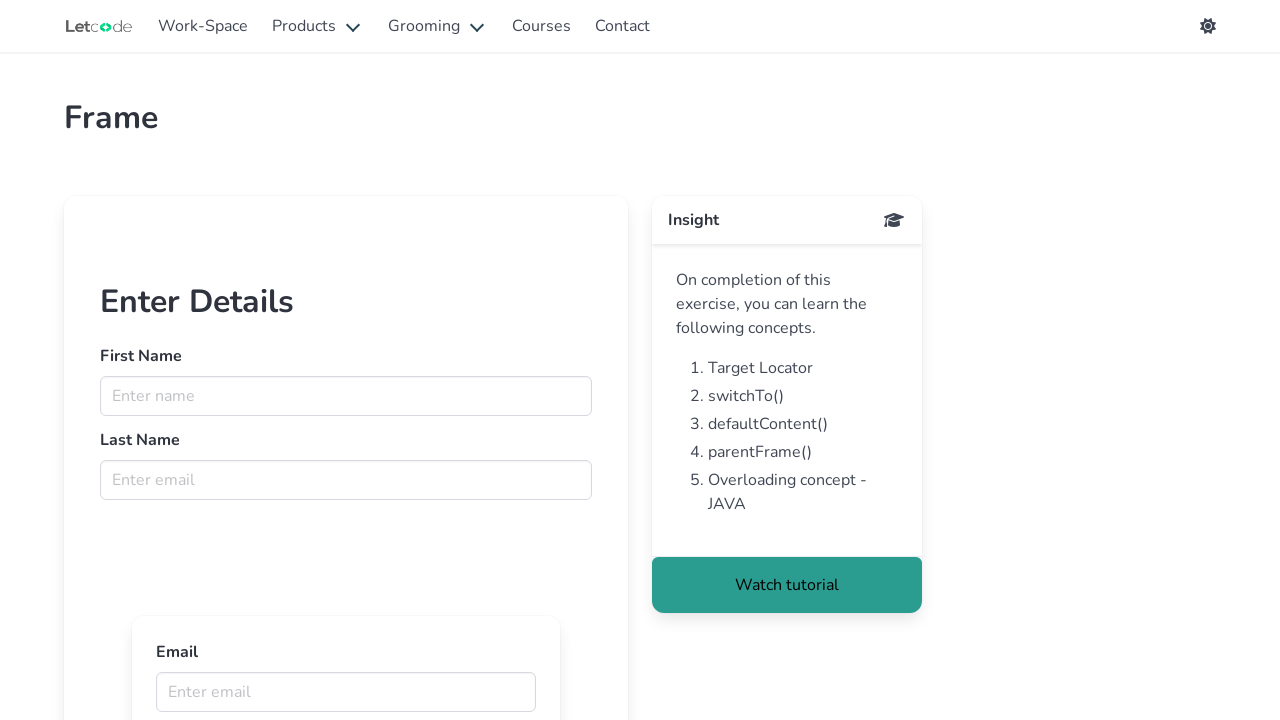

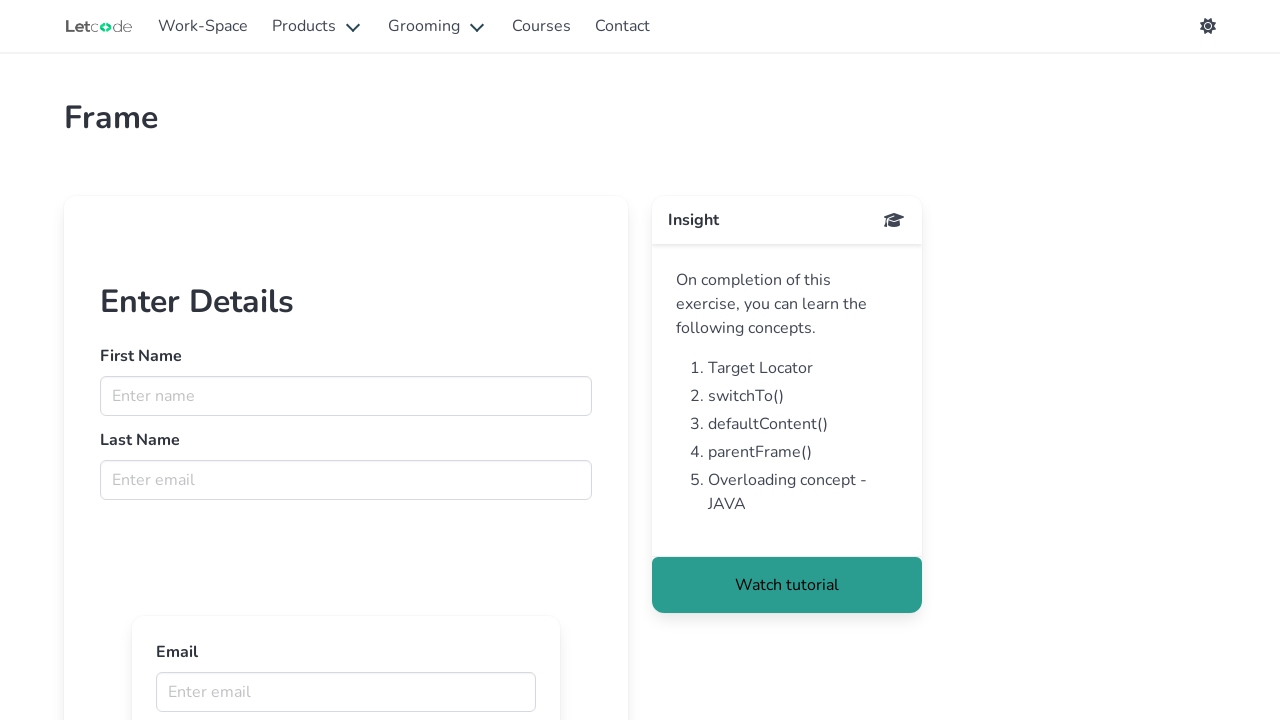